Tests a web form by entering text into a text box, submitting the form, and verifying the success message is displayed.

Starting URL: https://www.selenium.dev/selenium/web/web-form.html

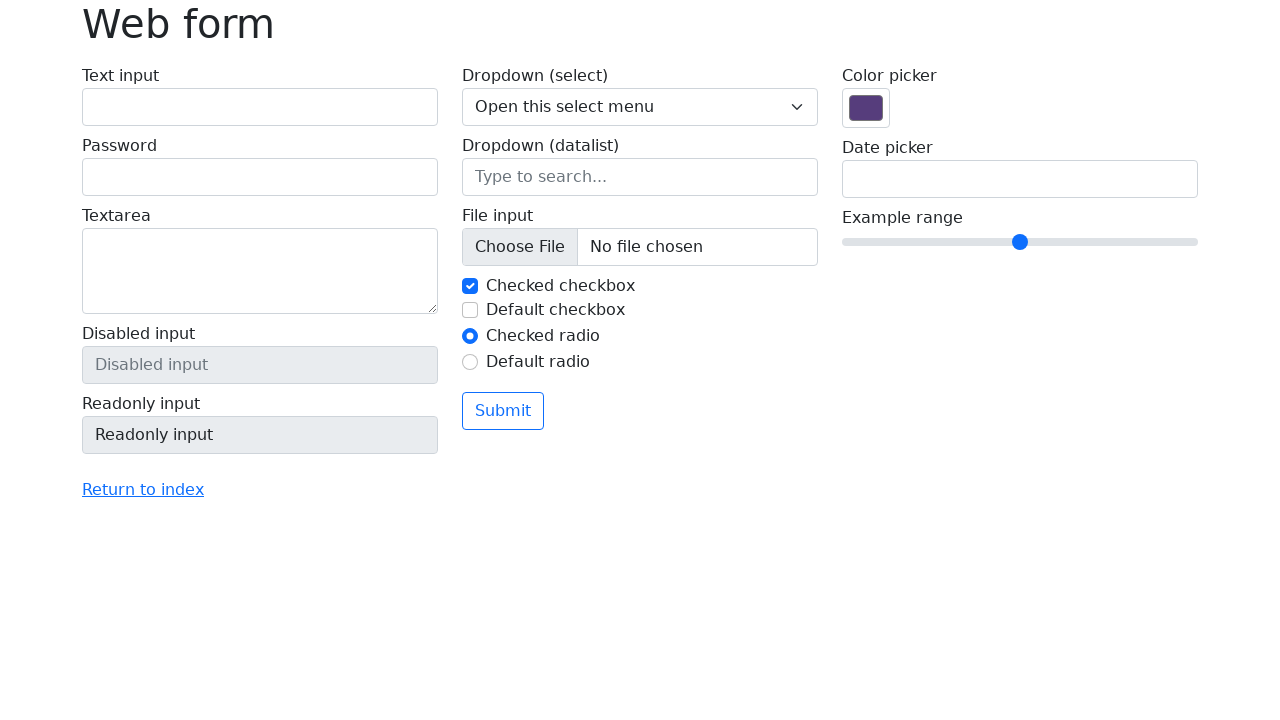

Verified page title is 'Web form'
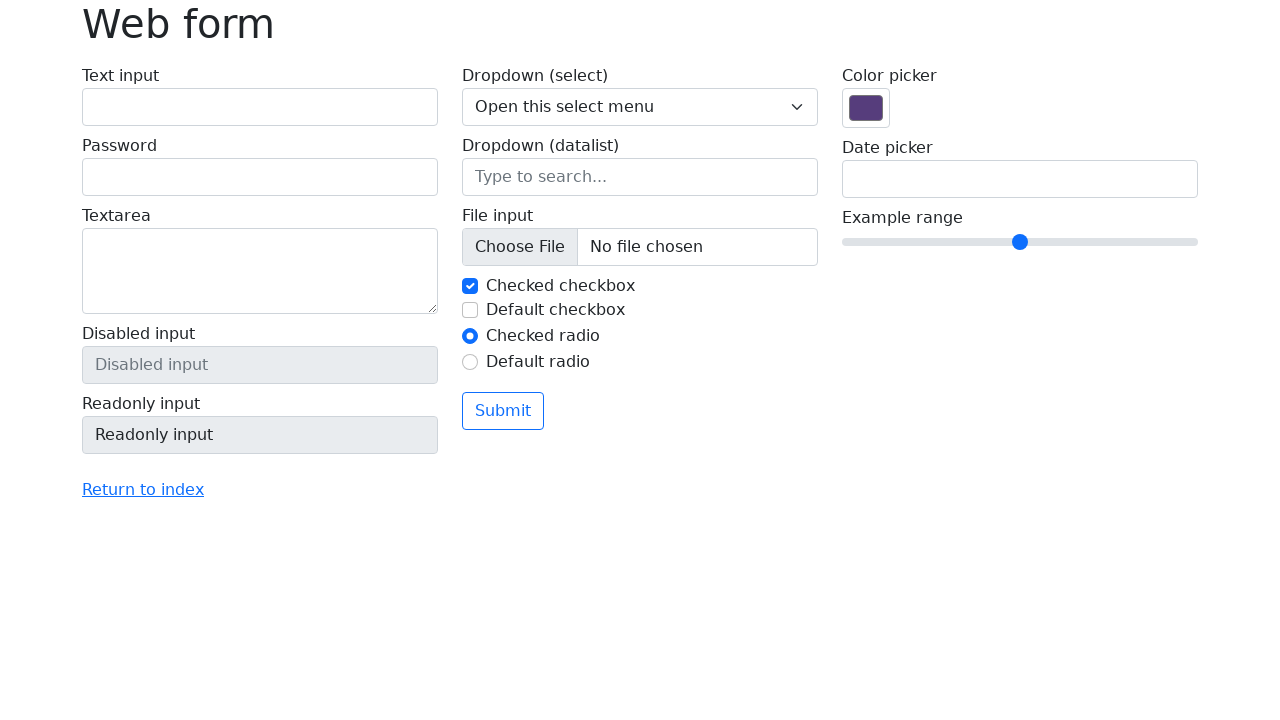

Filled text box with 'Selenium' on input[name='my-text']
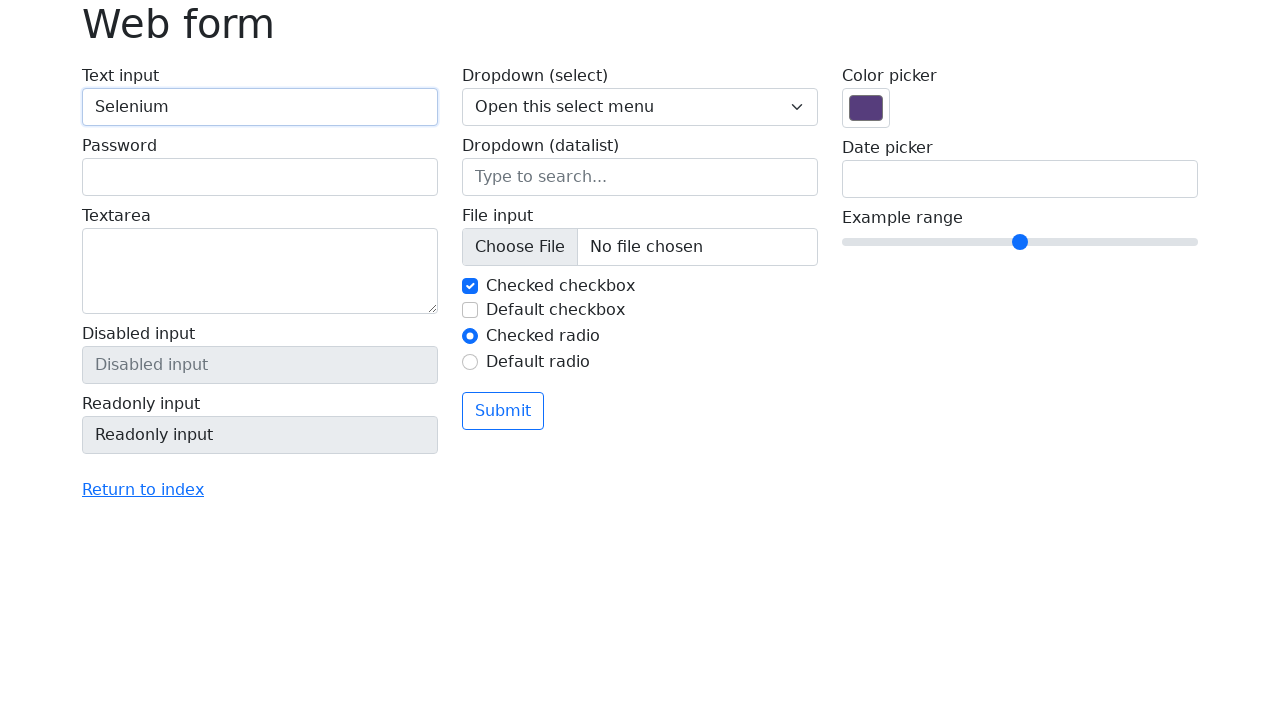

Clicked submit button at (503, 411) on button
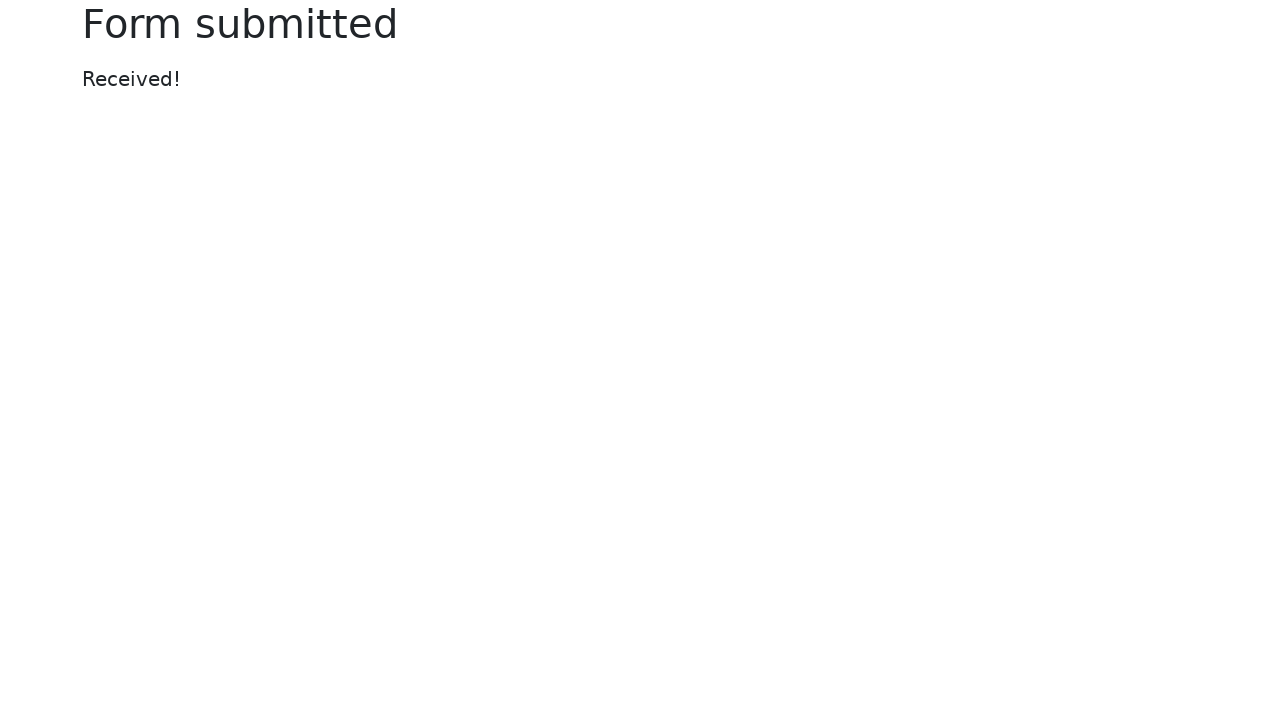

Success message element appeared
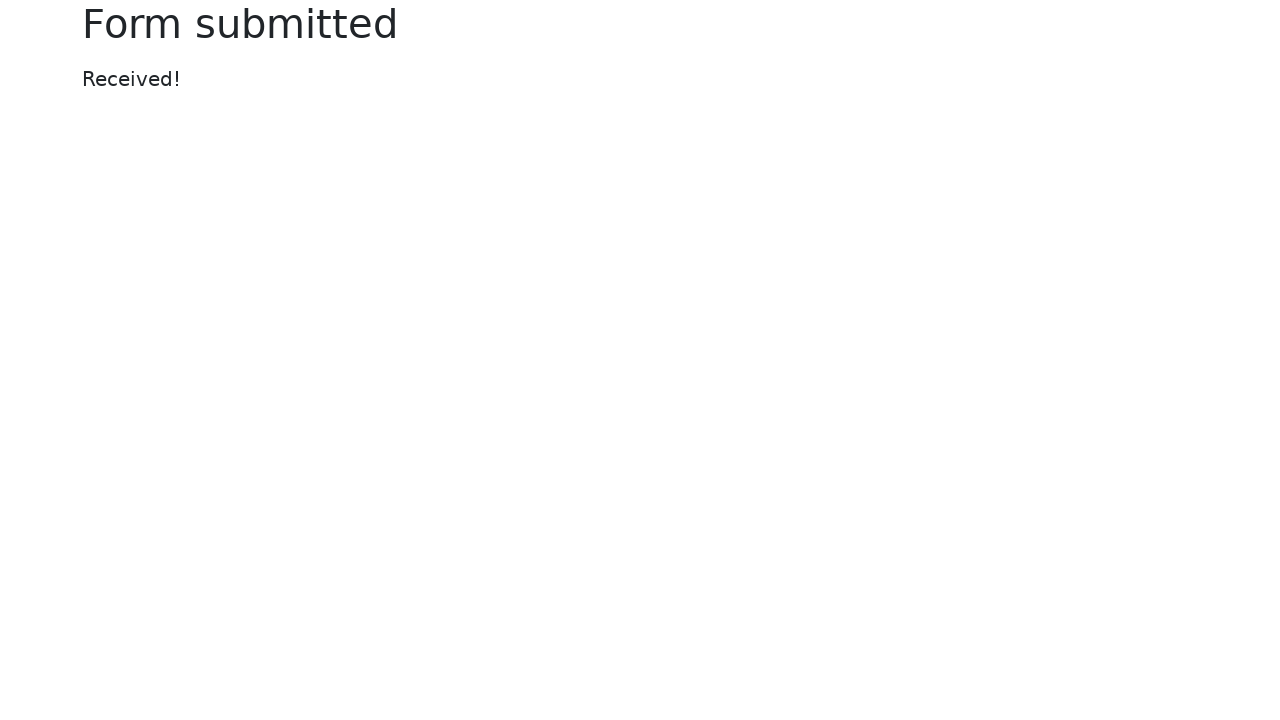

Verified success message text is 'Received!'
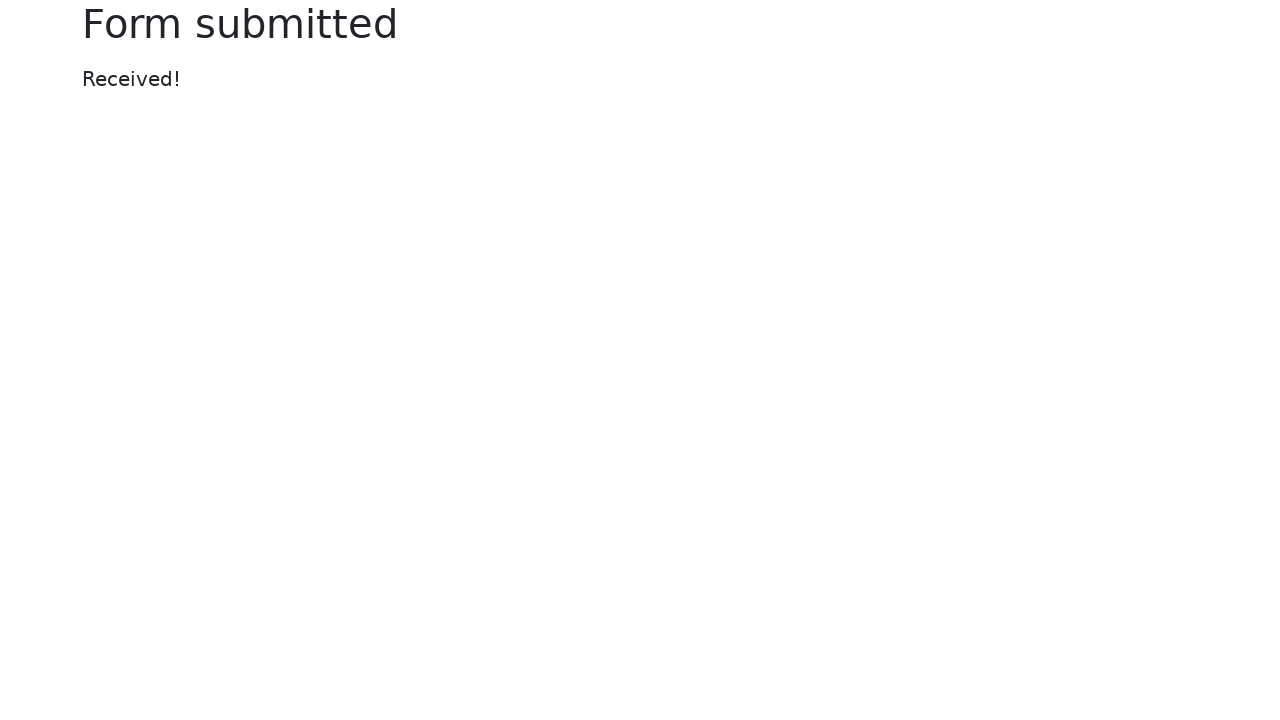

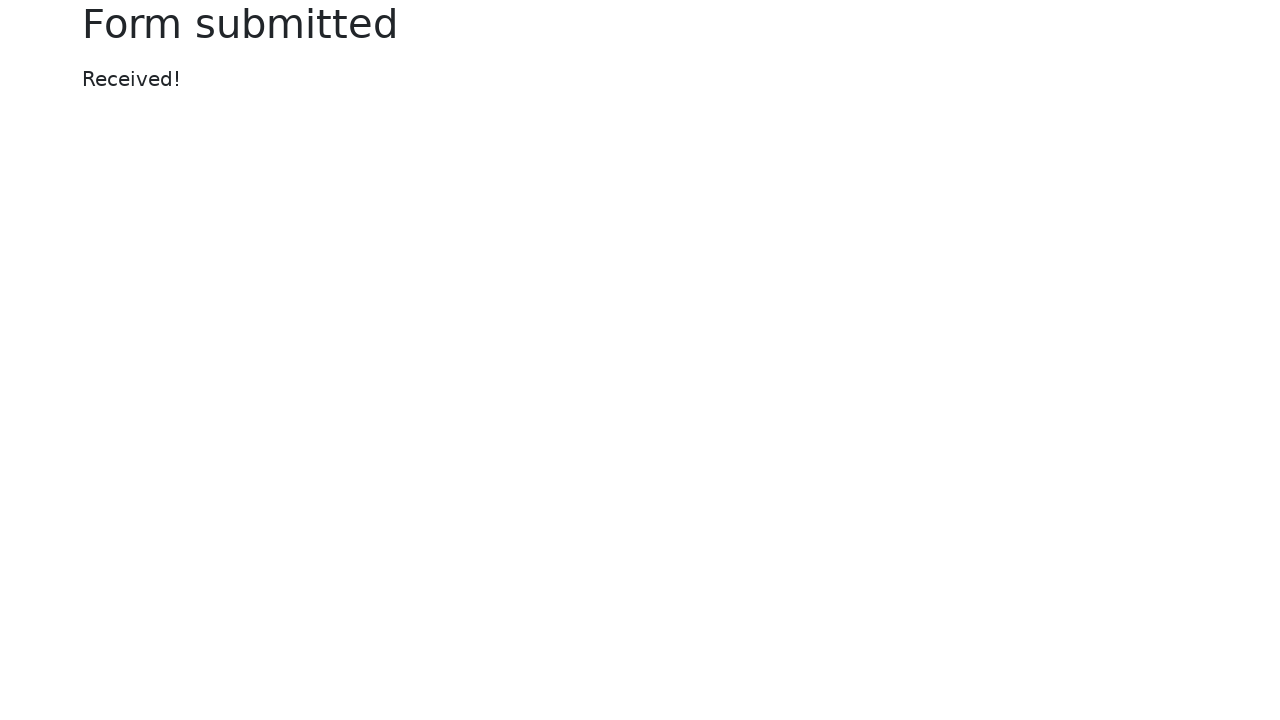